Tests basic browser interactions on GeeksforGeeks website by refreshing the page and performing a Ctrl+C keyboard shortcut to test copy functionality

Starting URL: https://www.geeksforgeeks.org/

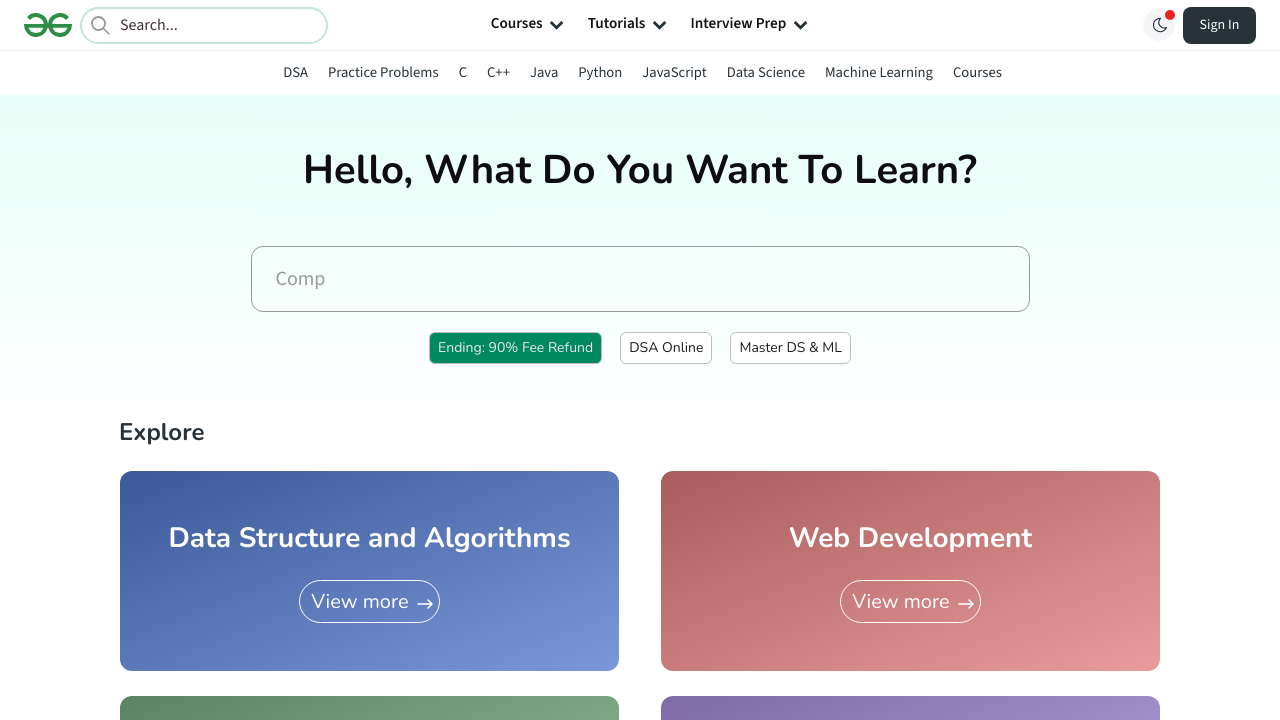

Refreshed the GeeksforGeeks page
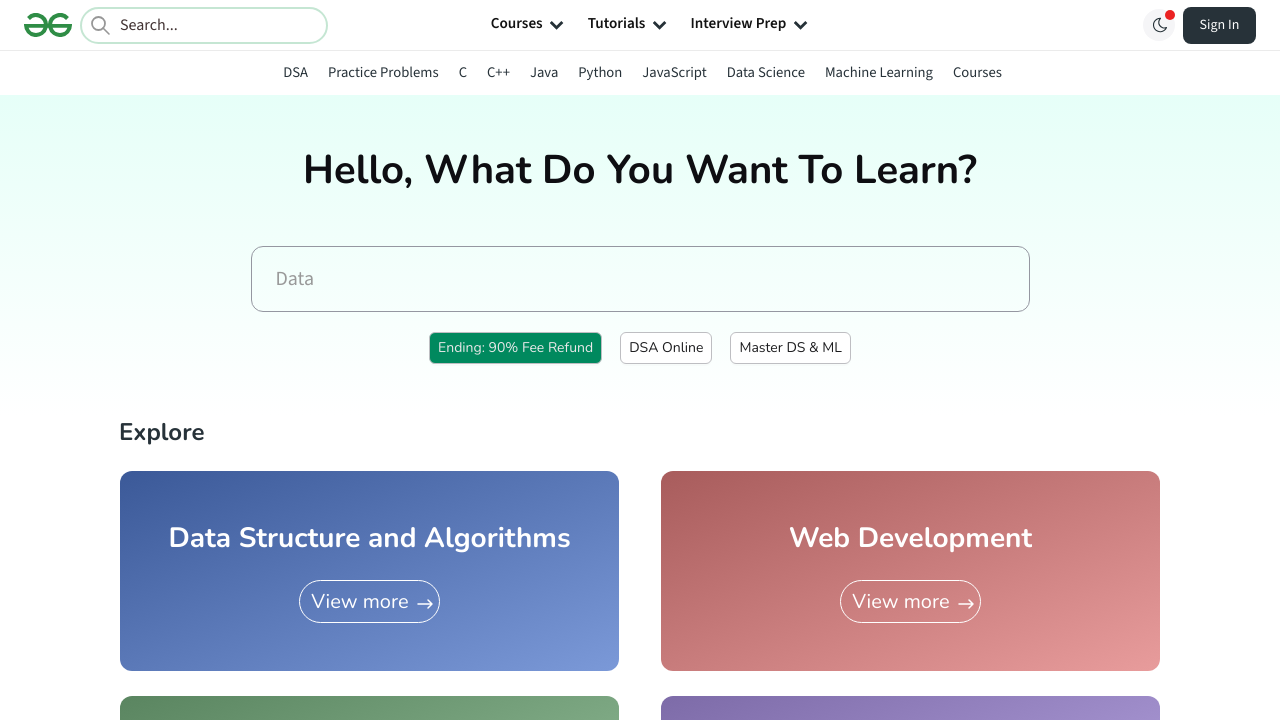

Pressed Control key down
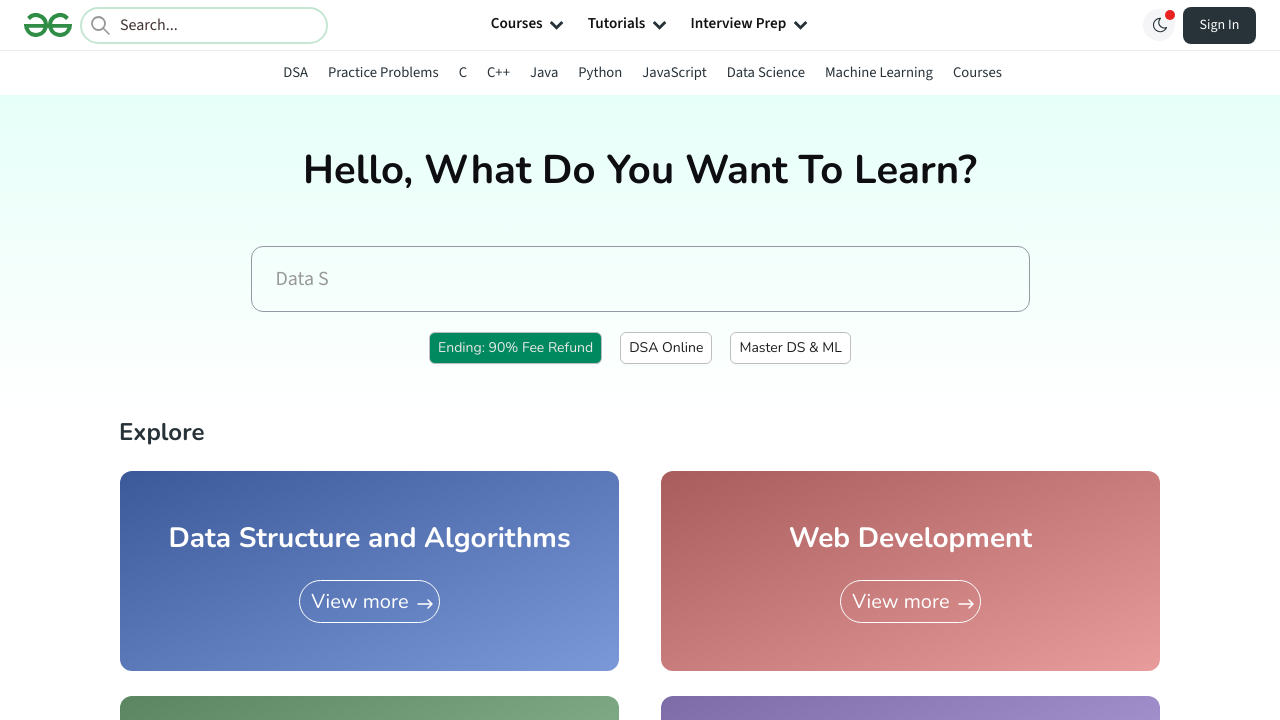

Pressed 'c' key to copy
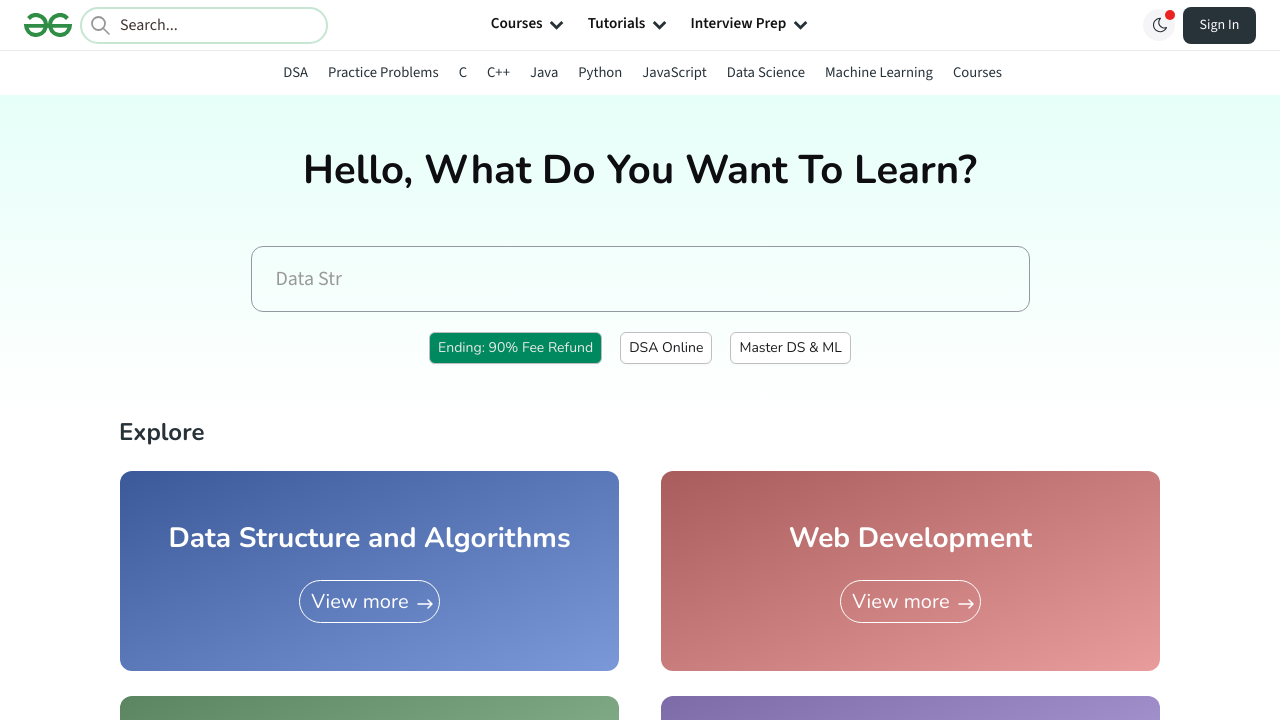

Released Control key, completing Ctrl+C copy action
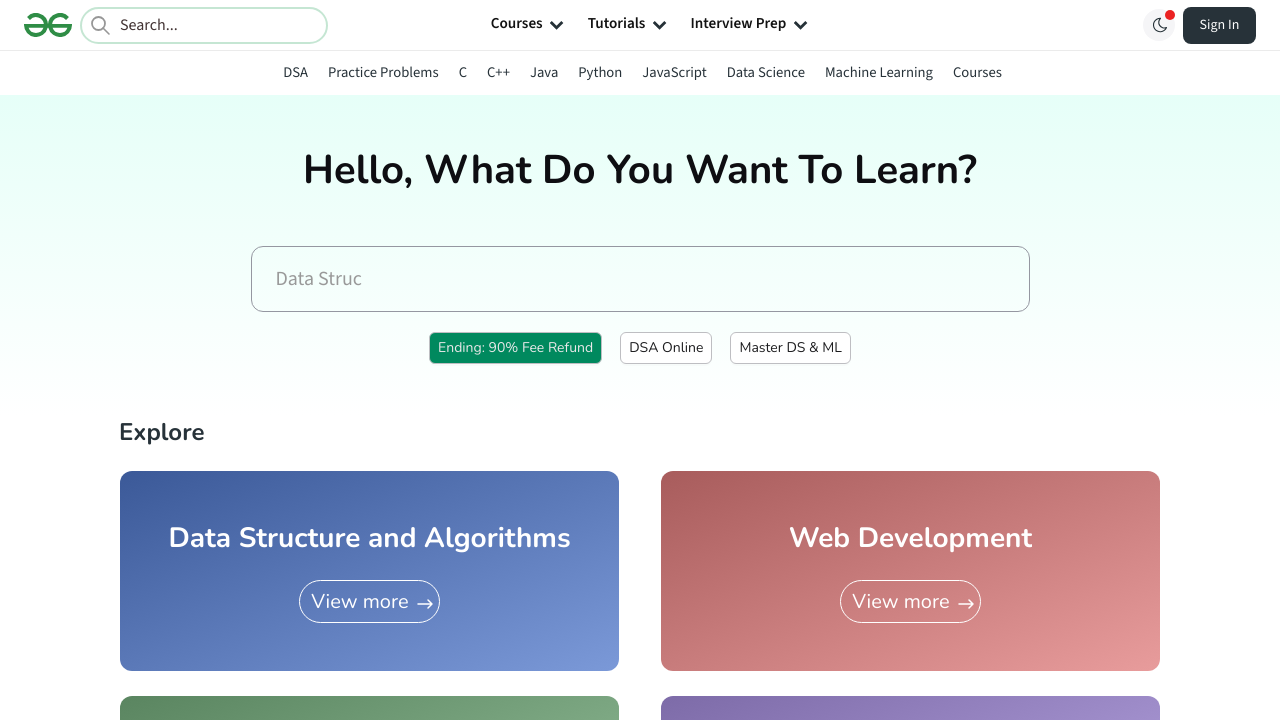

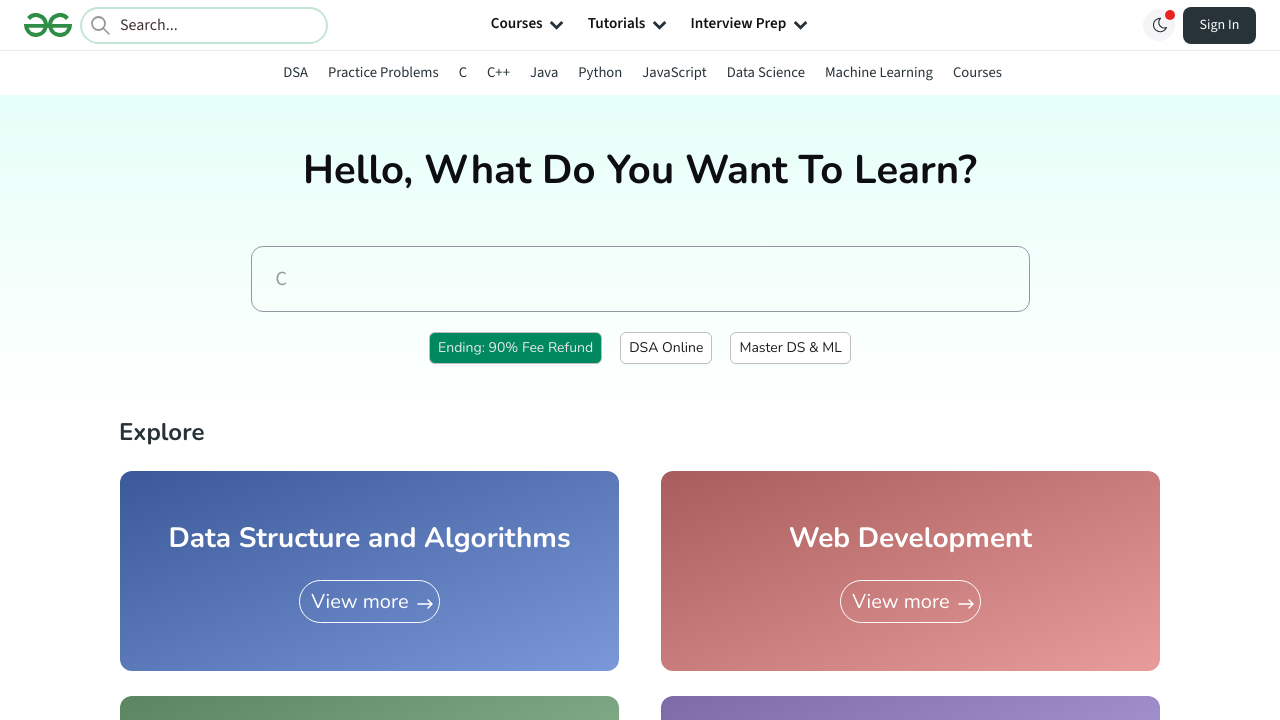